Tests double-click functionality by switching to an iframe and double-clicking on text to verify the color changes to red.

Starting URL: https://www.w3schools.com/tags/tryit.asp?filename=tryhtml5_ev_ondblclick2

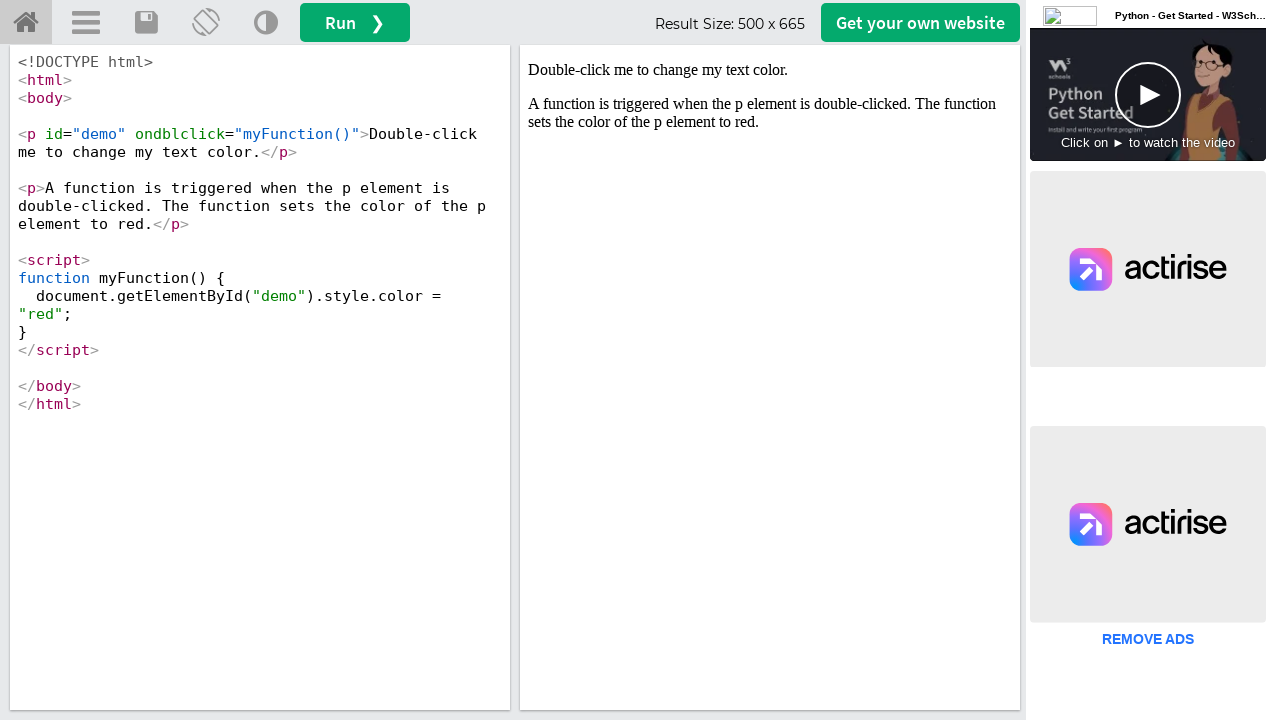

Located iframe with ID 'iframeResult'
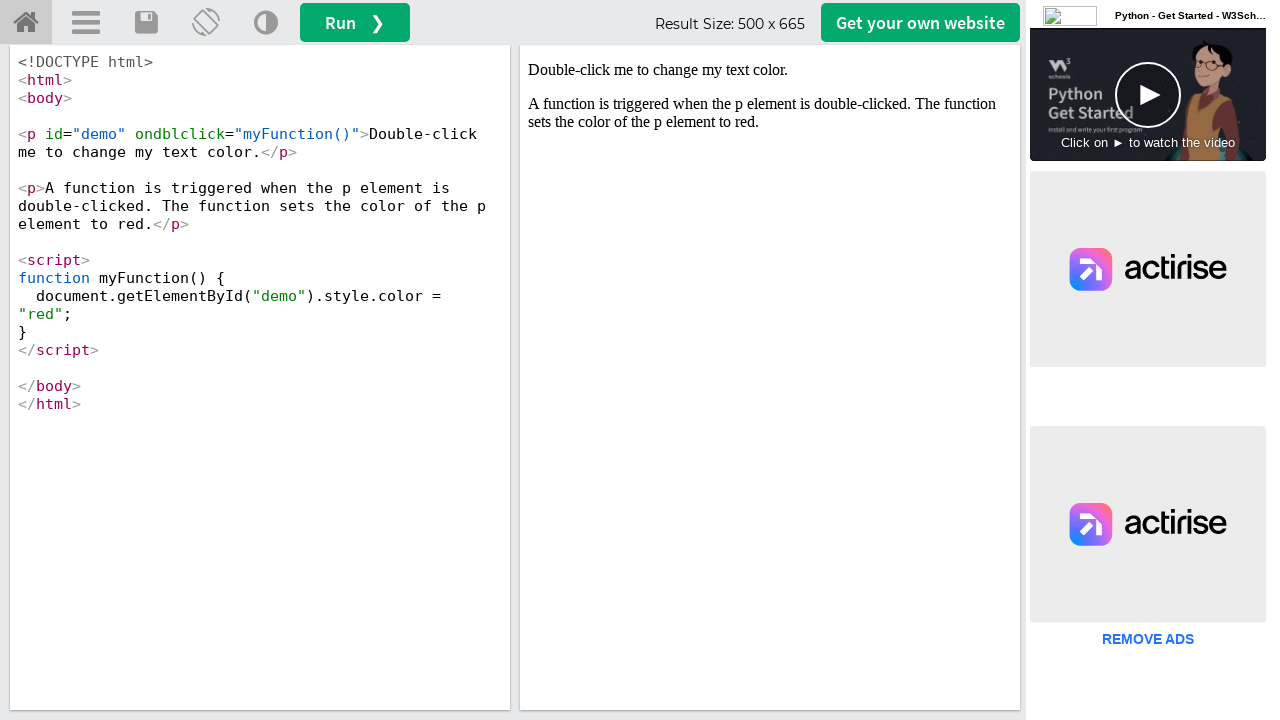

Double-clicked on the demo text element at (770, 70) on #iframeResult >> internal:control=enter-frame >> #demo
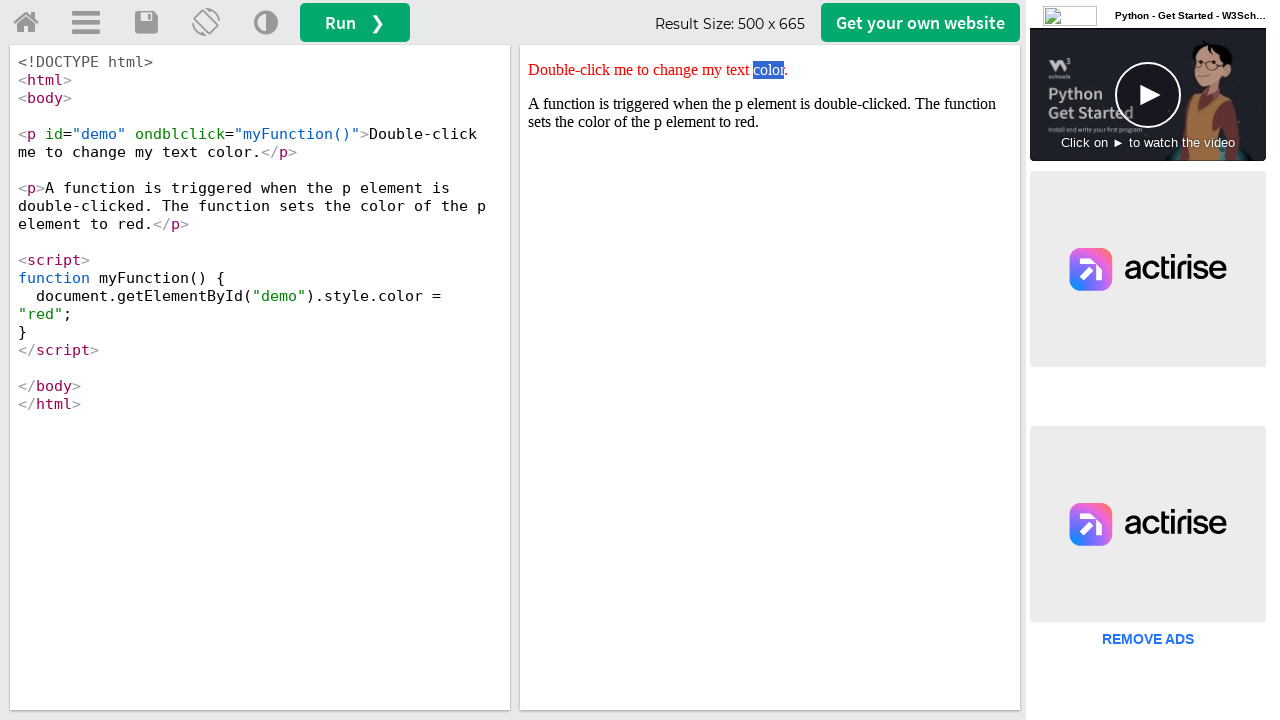

Retrieved style attribute from demo element
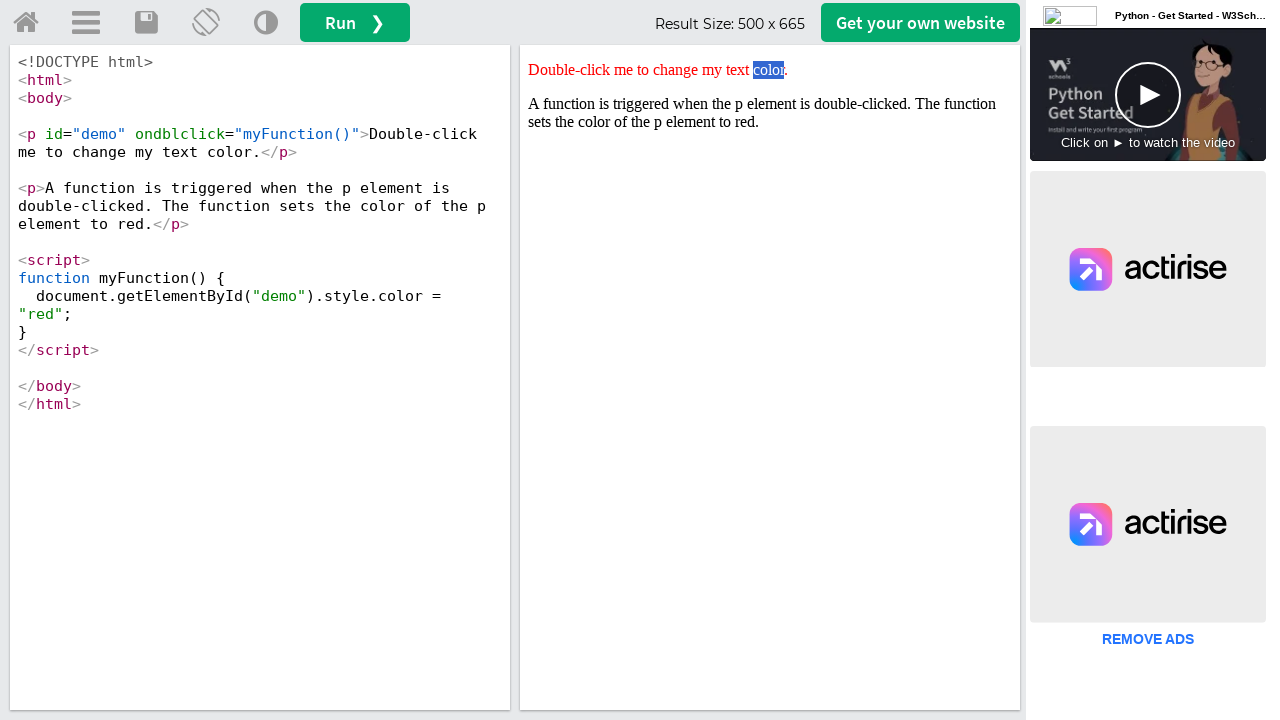

Verified that text color changed to red
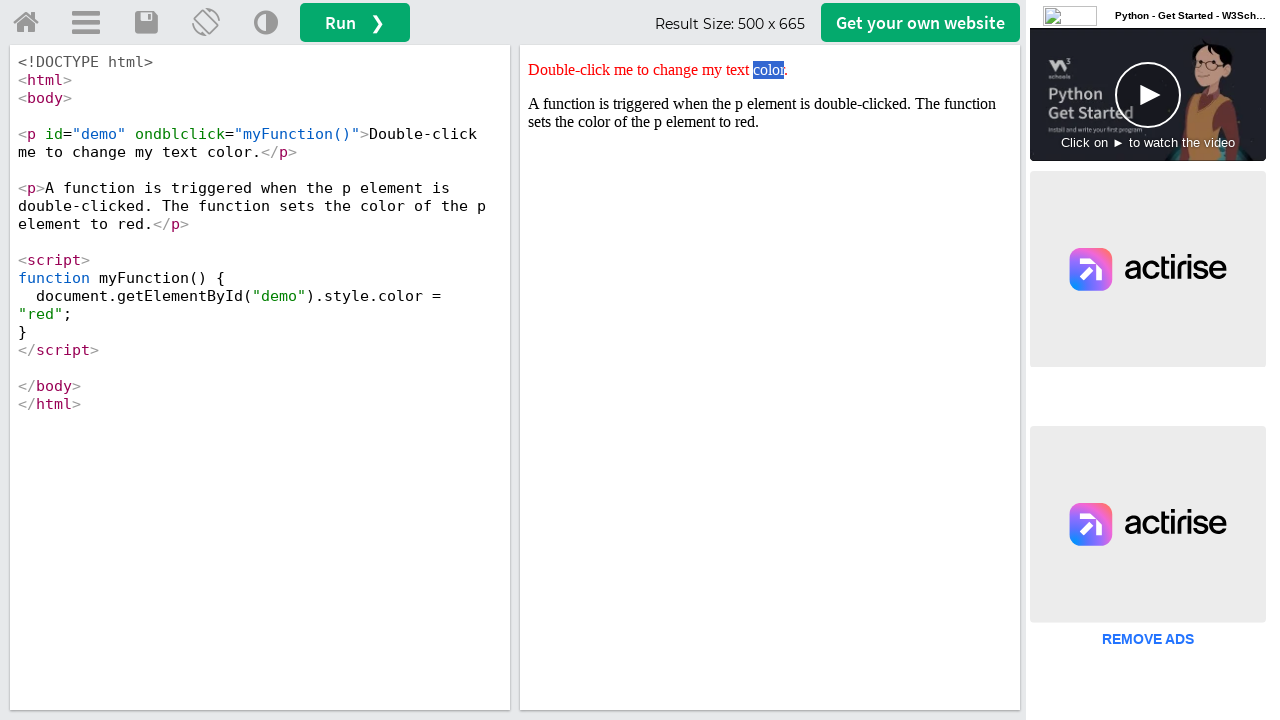

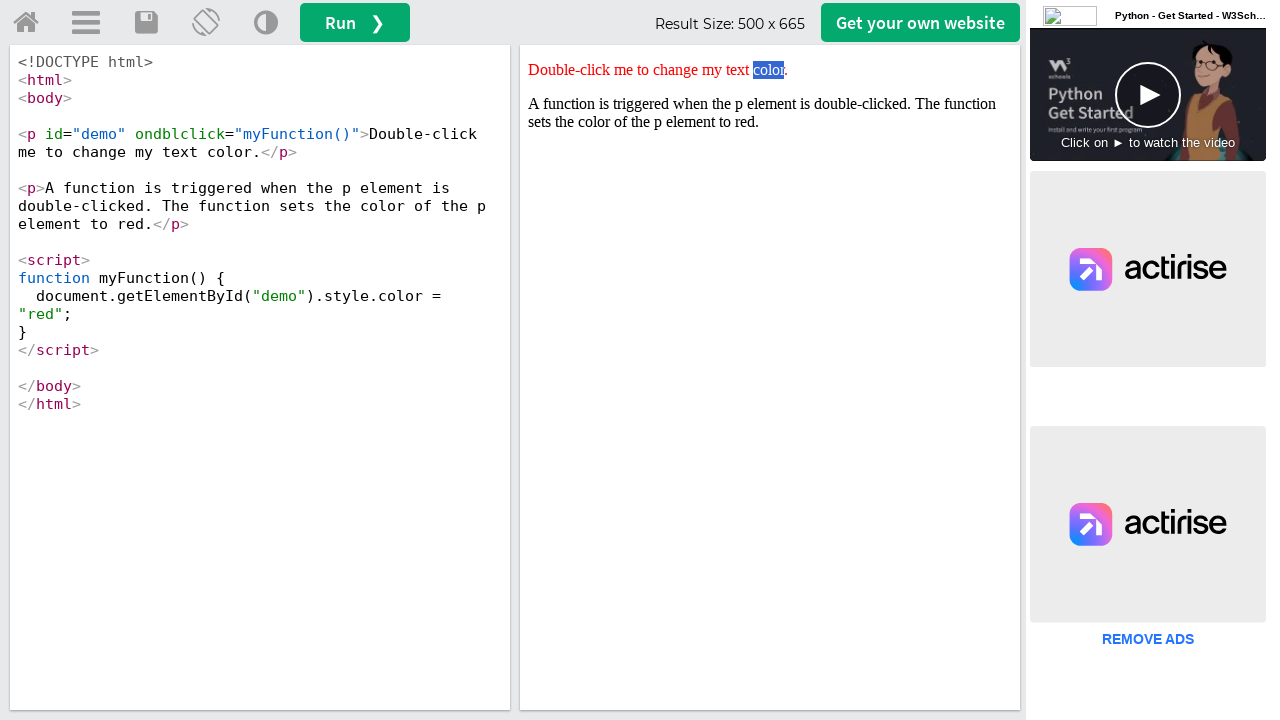